Tests a form by filling in first name, last name, job title fields, selecting an education radio button, and checking a gender checkbox

Starting URL: https://formy-project.herokuapp.com/form

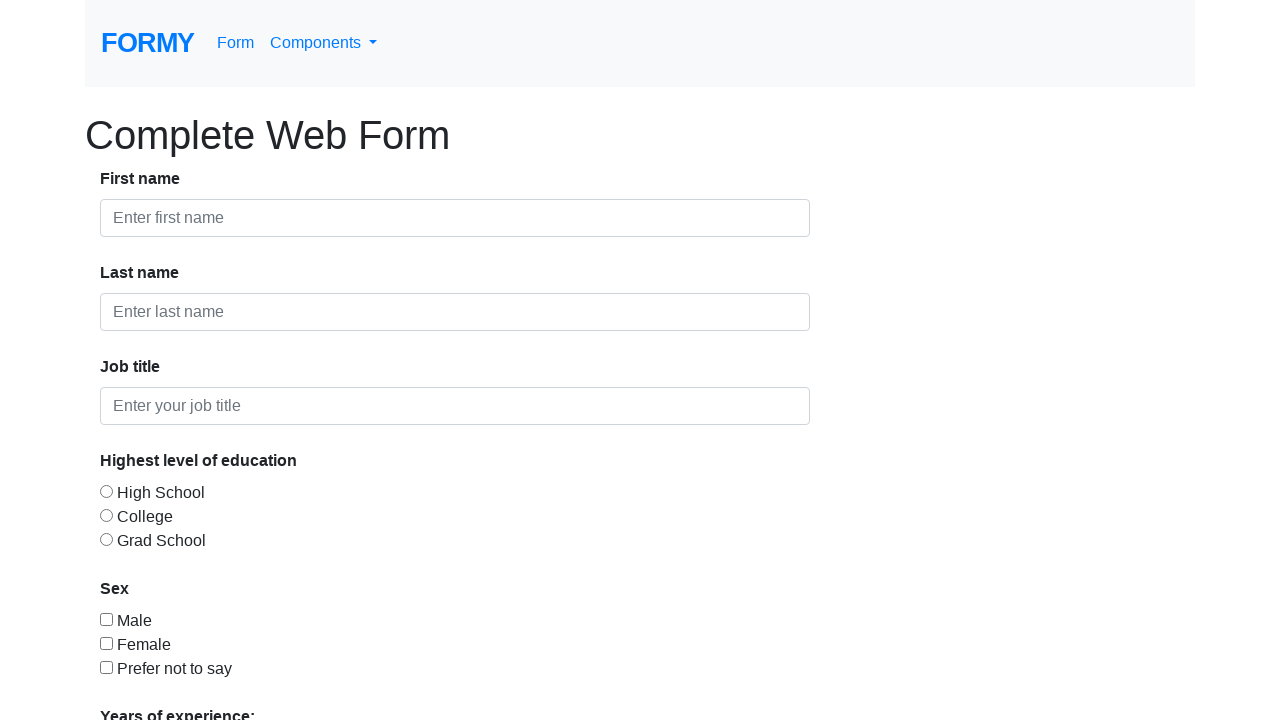

Filled first name field with 'keerthi' on #first-name
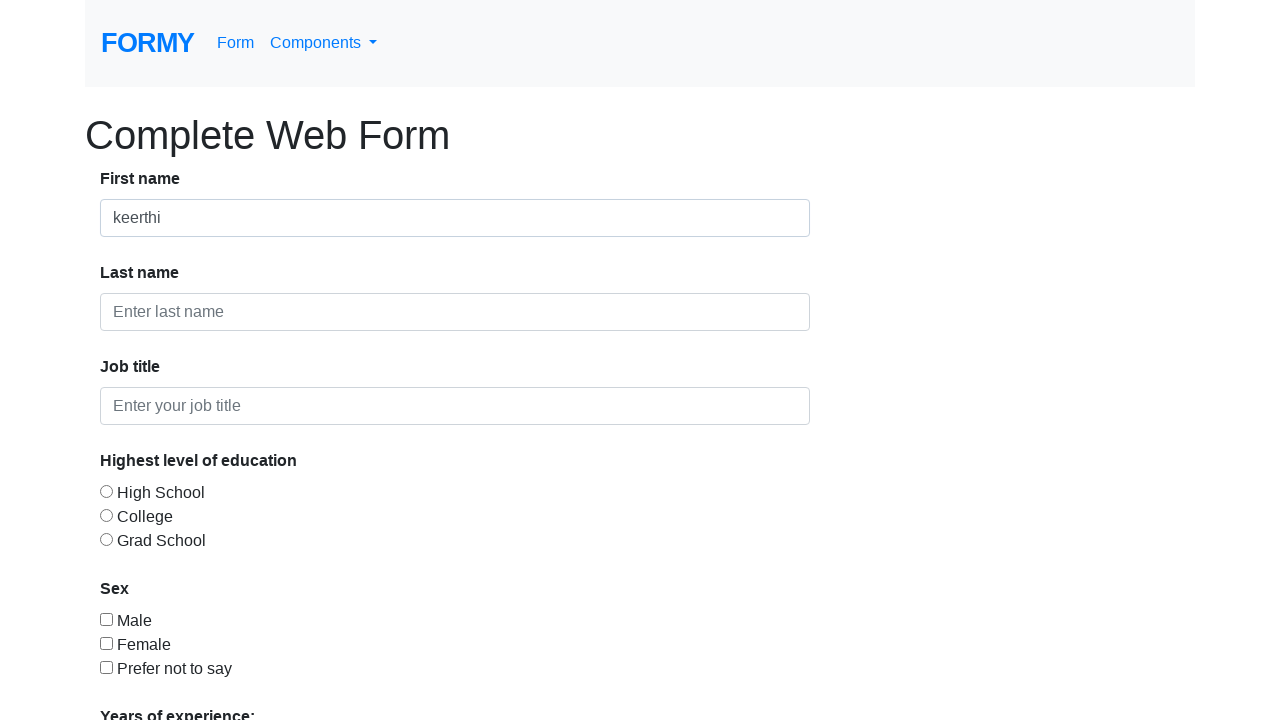

Filled last name field with 'ganapathi' on #last-name
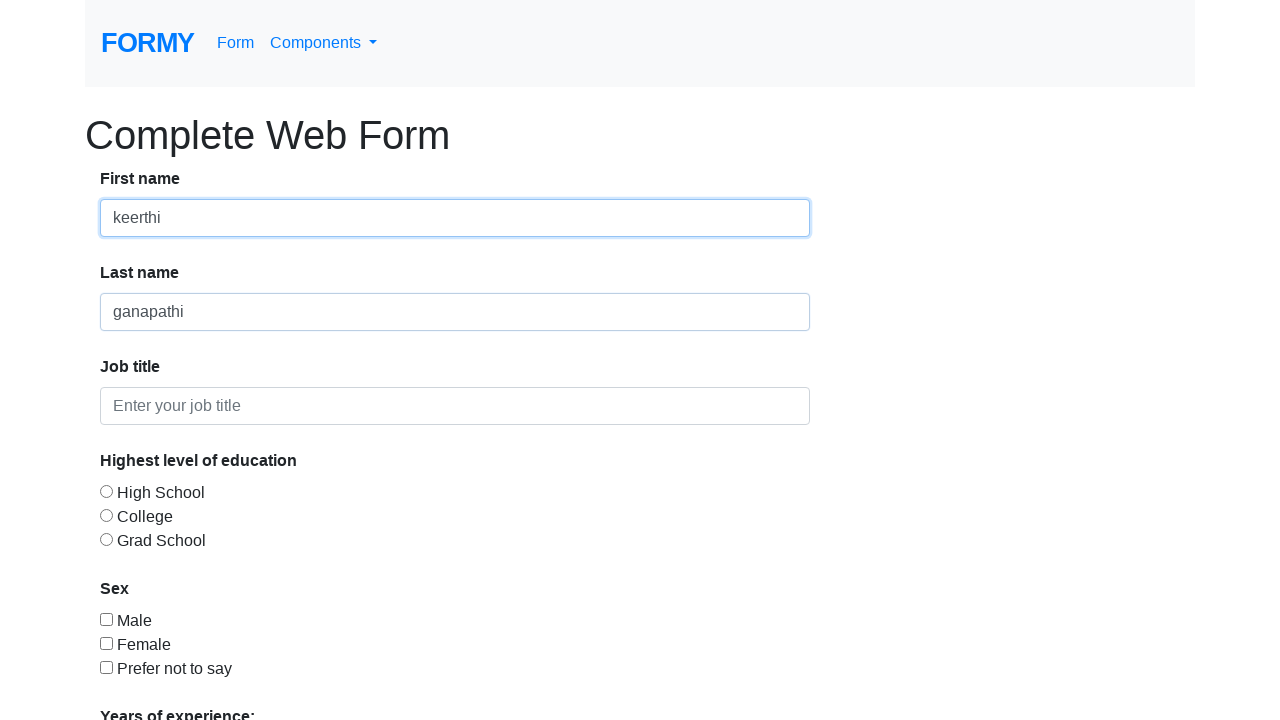

Filled job title field with 'test engineer' on #job-title
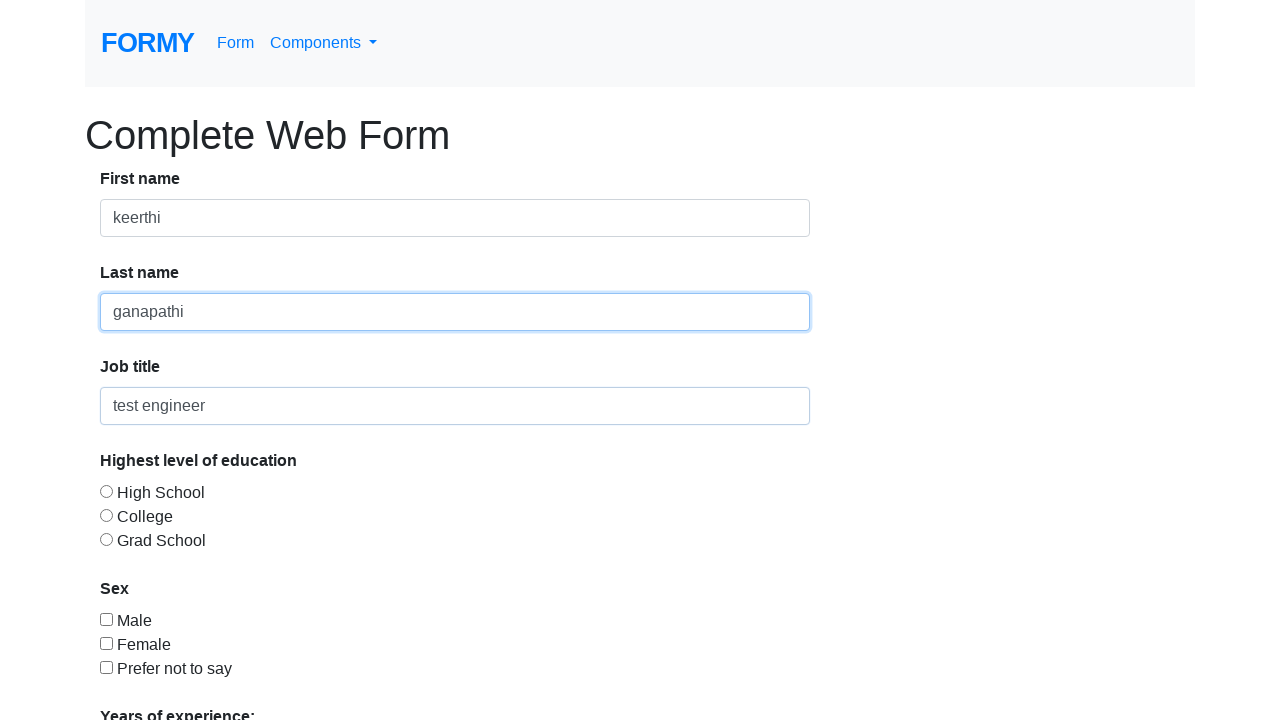

Selected College education radio button at (106, 515) on #radio-button-2
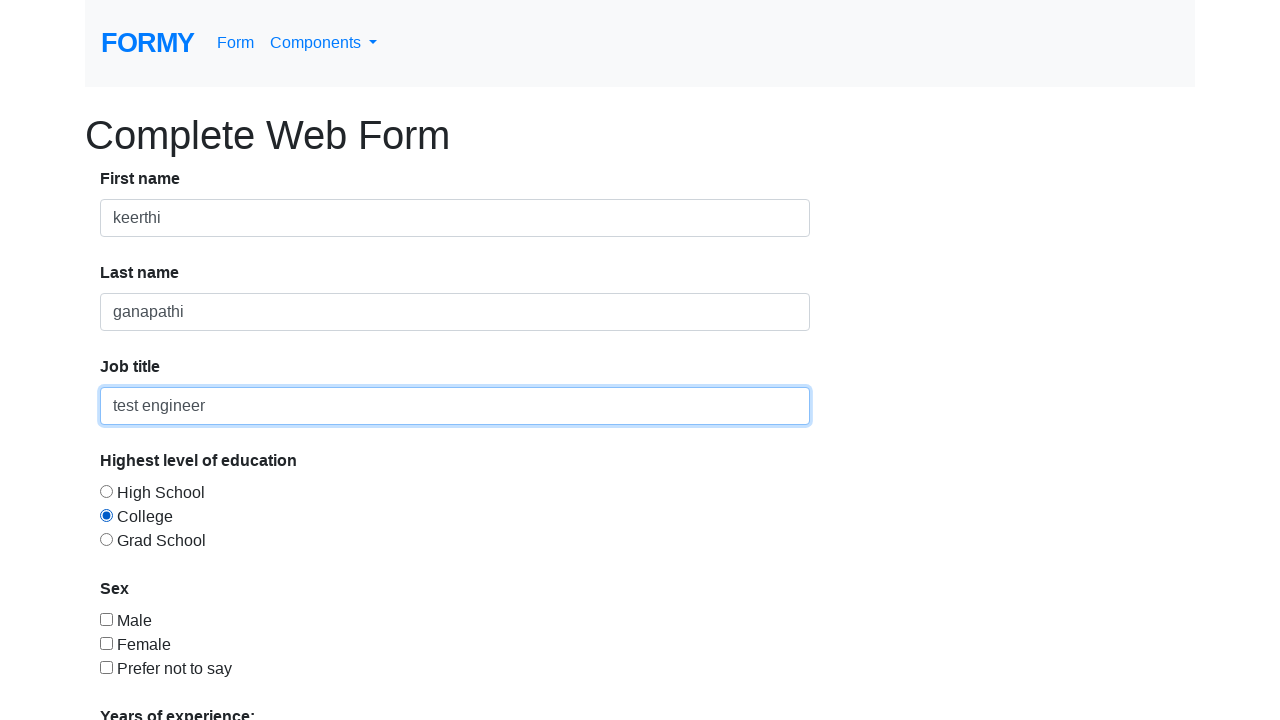

Checked gender checkbox at (106, 667) on #checkbox-3
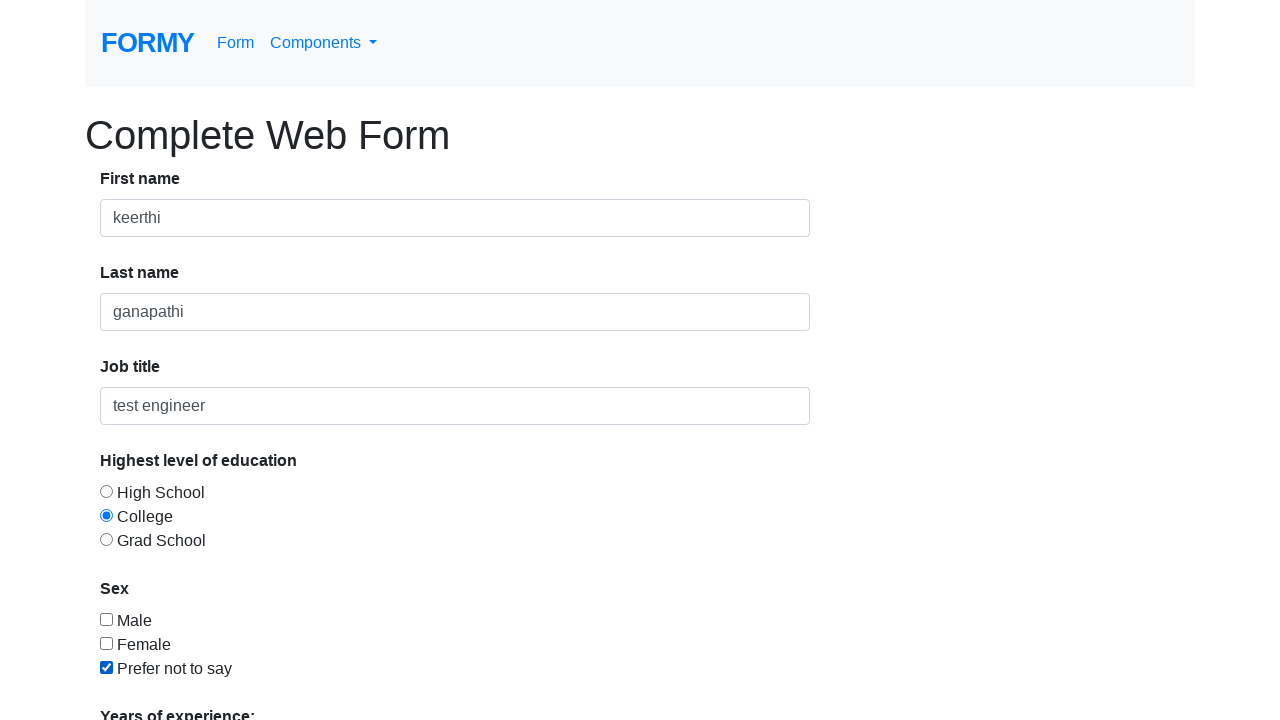

Form heading verified and loaded
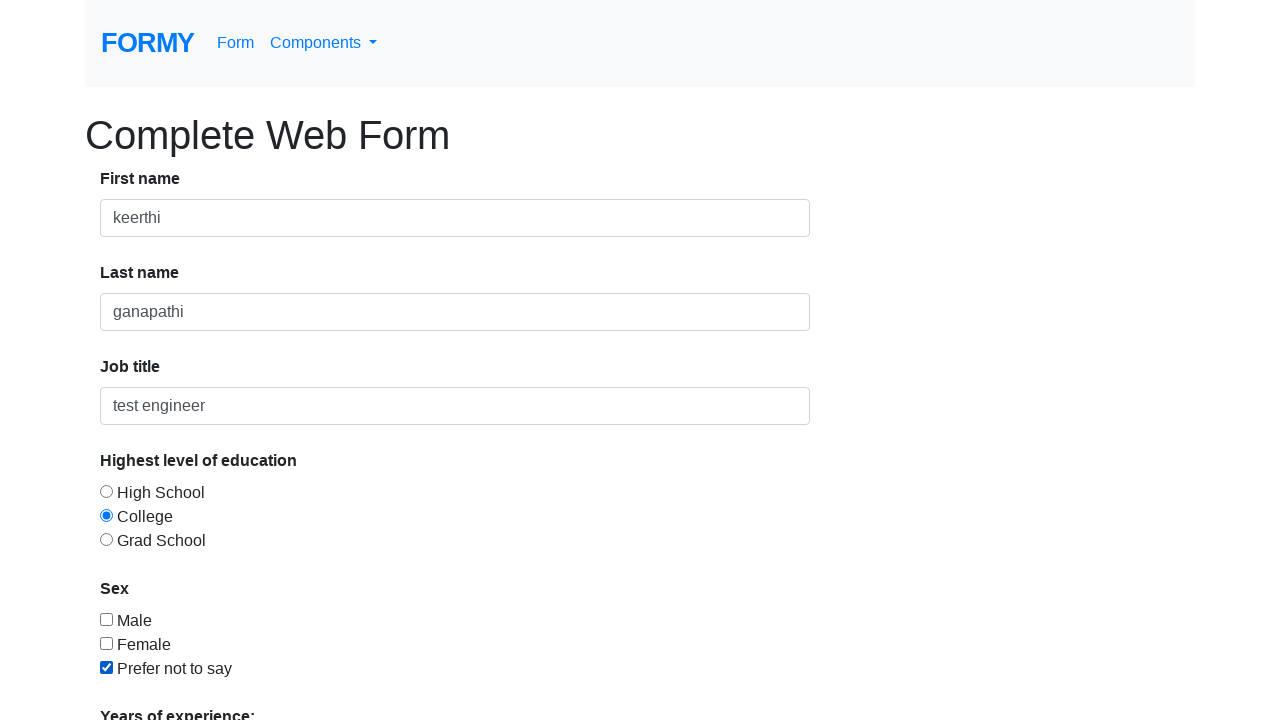

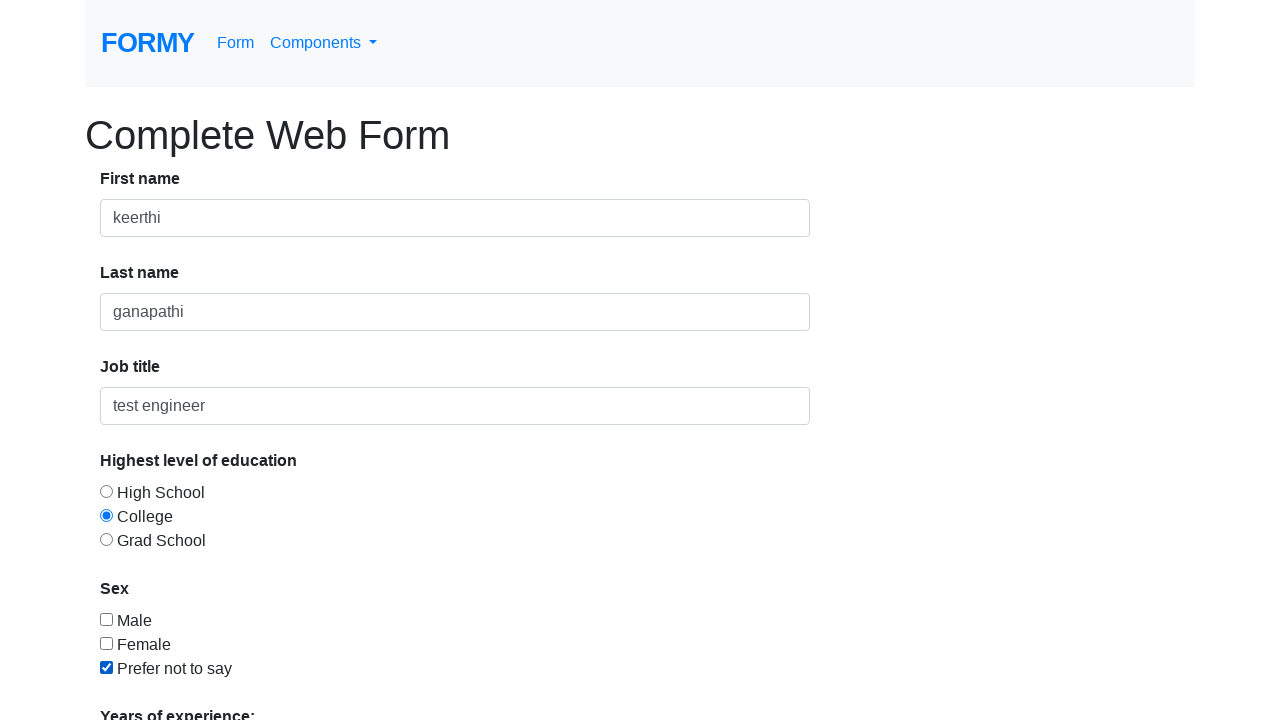